Tests navigation to Industrial CyberSecurity for Networks v4.0 documentation and verifies RAM requirements text

Starting URL: https://support.kaspersky.com/help/

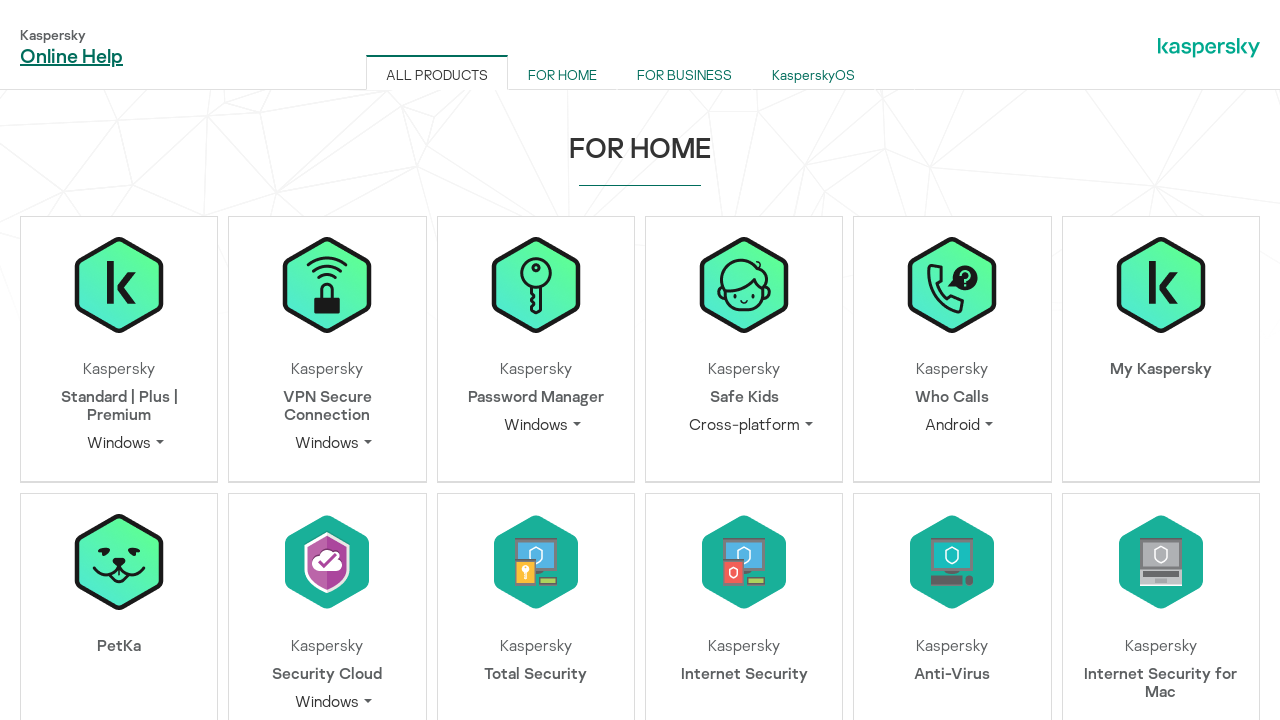

Clicked version dropdown for Industrial CyberSecurity for Networks at (536, 361) on xpath=//span[text() = "Industrial CyberSecurity for Networks"]//../..//span[@cla
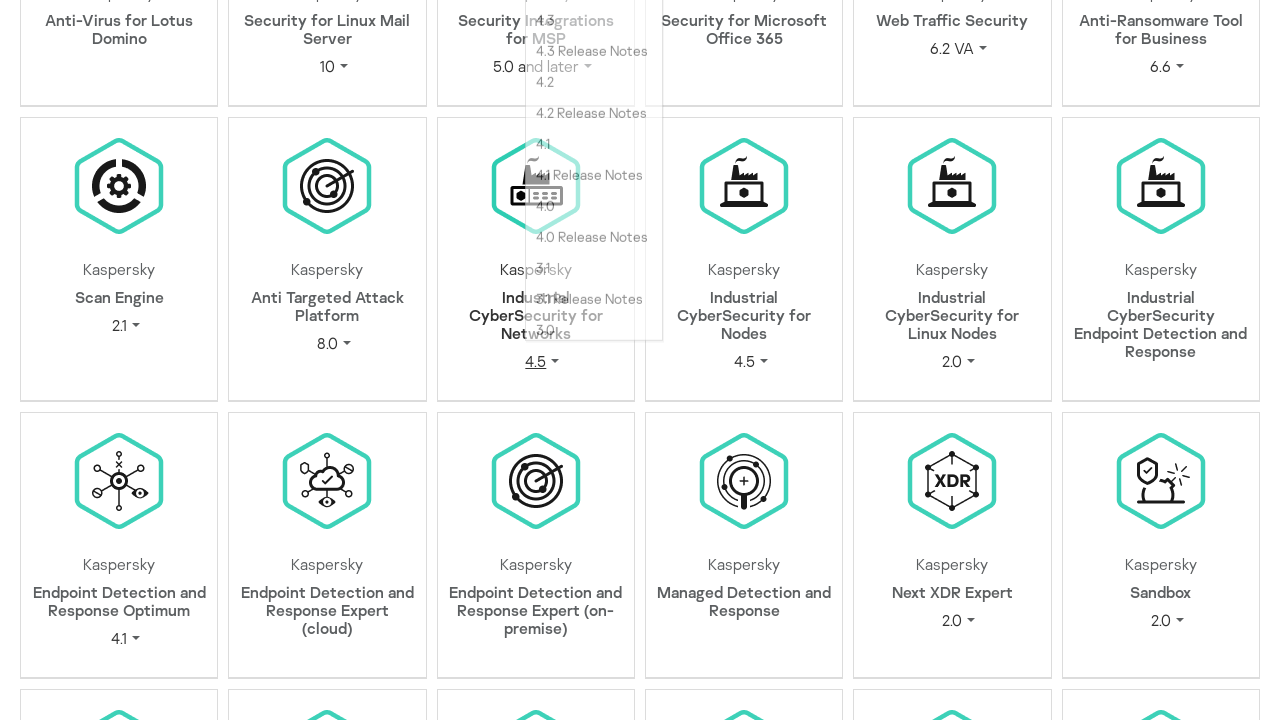

Selected version 4.0 from dropdown at (594, 211) on xpath=//span[text() = "Industrial CyberSecurity for Networks"]/../..//a[text()="
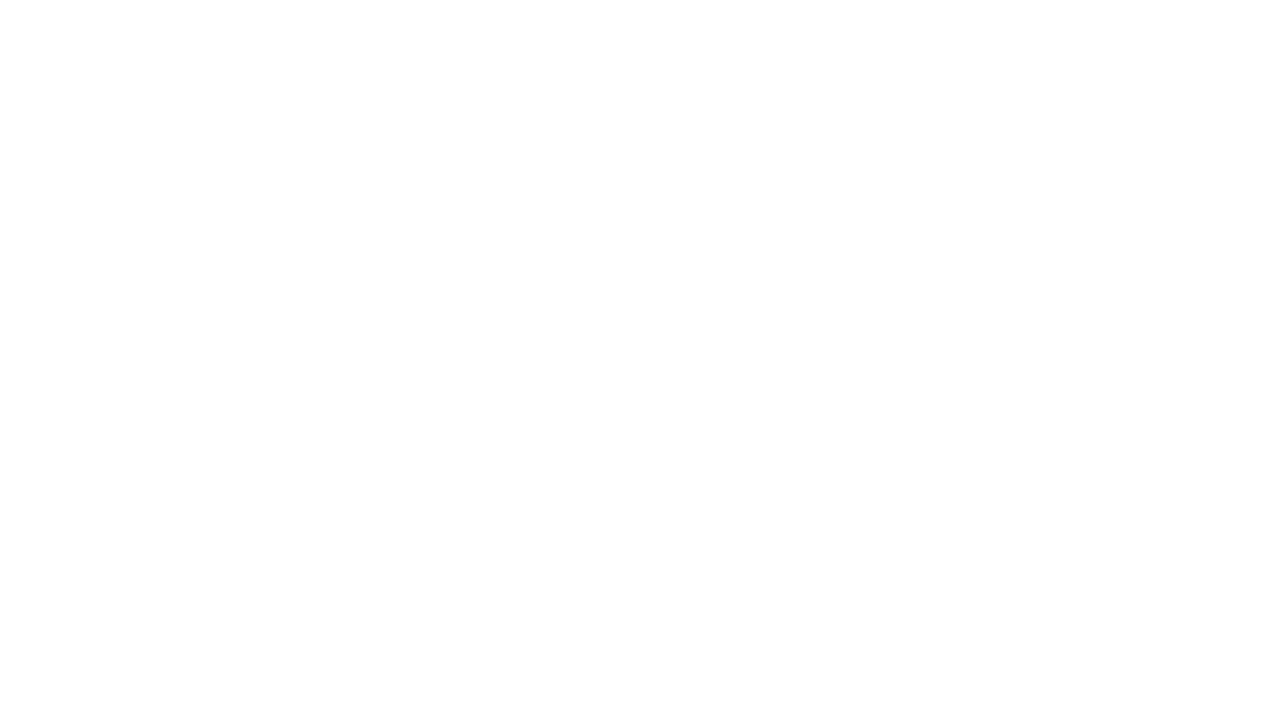

Navigated to Hardware and software requirements page at (155, 361) on xpath=//li/a[contains(text(), "Hardware and software requirements")]
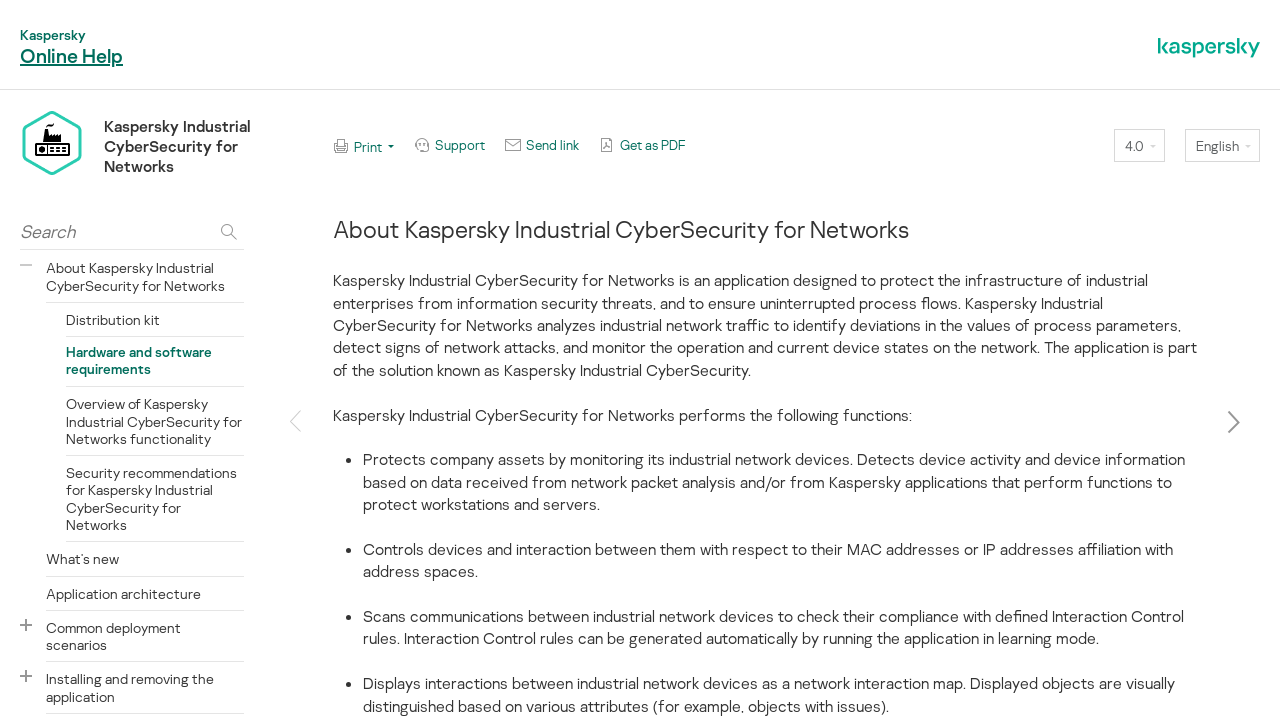

Verified RAM requirements text is present: 'RAM: 8 GB, and an additional 2 GB for each monitoring point on this computer'
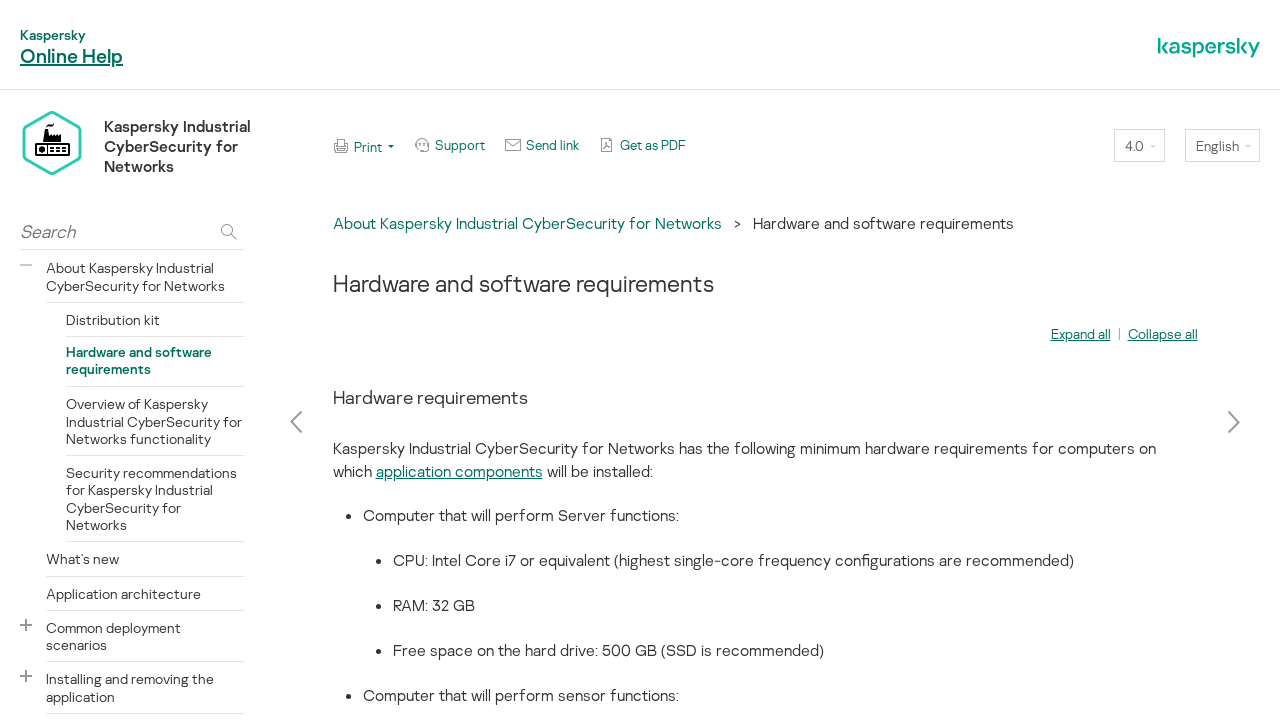

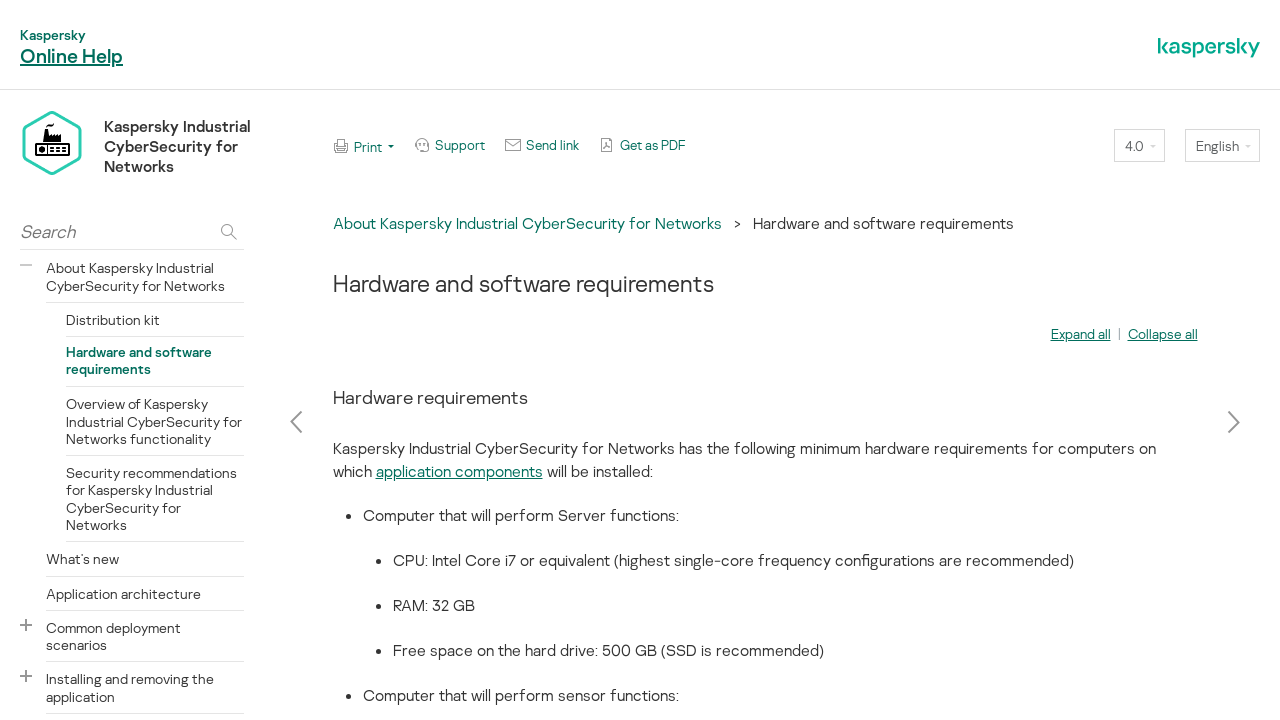